Navigates to PayPal's homepage and verifies the page loads successfully by waiting for it to fully render.

Starting URL: https://www.paypal.com

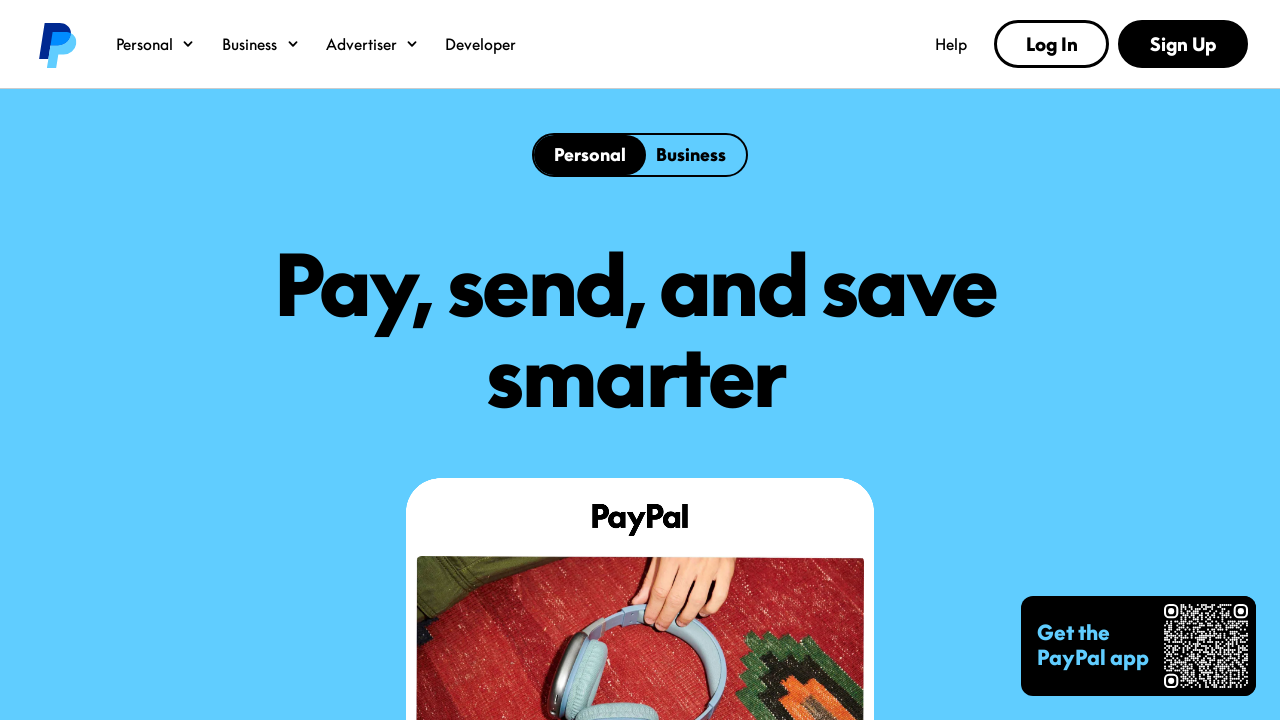

Navigated to PayPal homepage
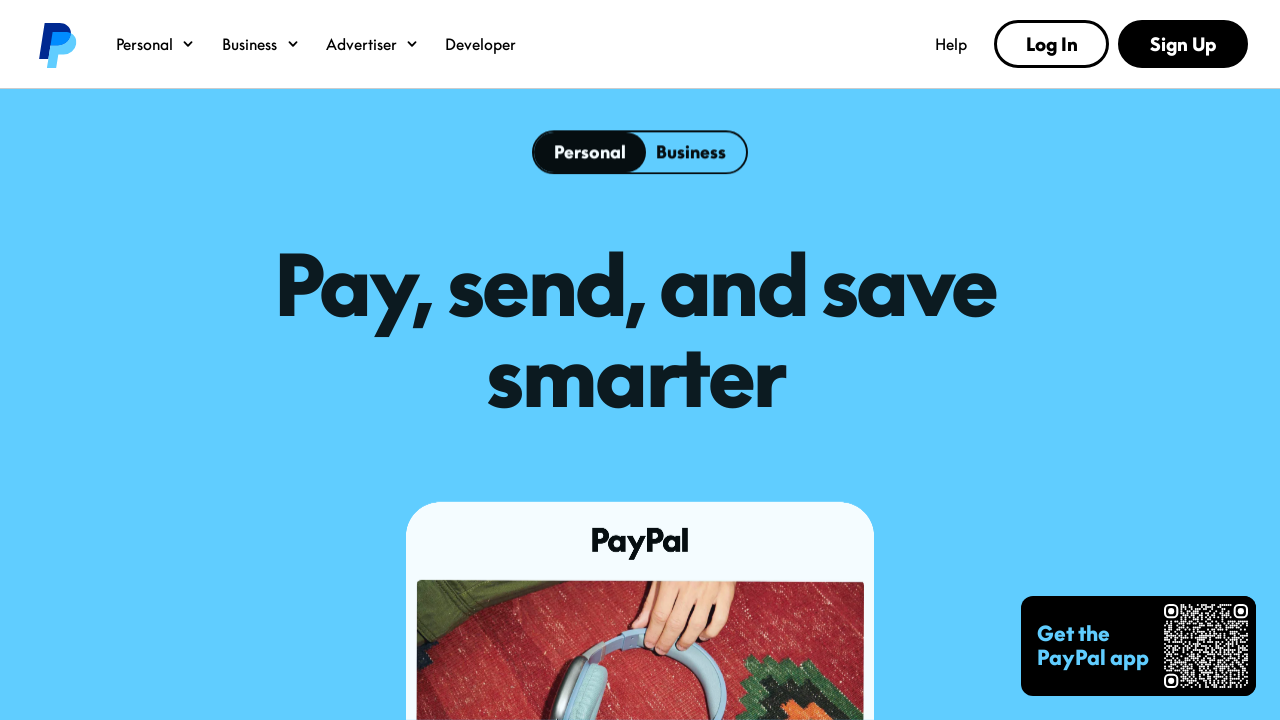

Page reached networkidle state indicating full load
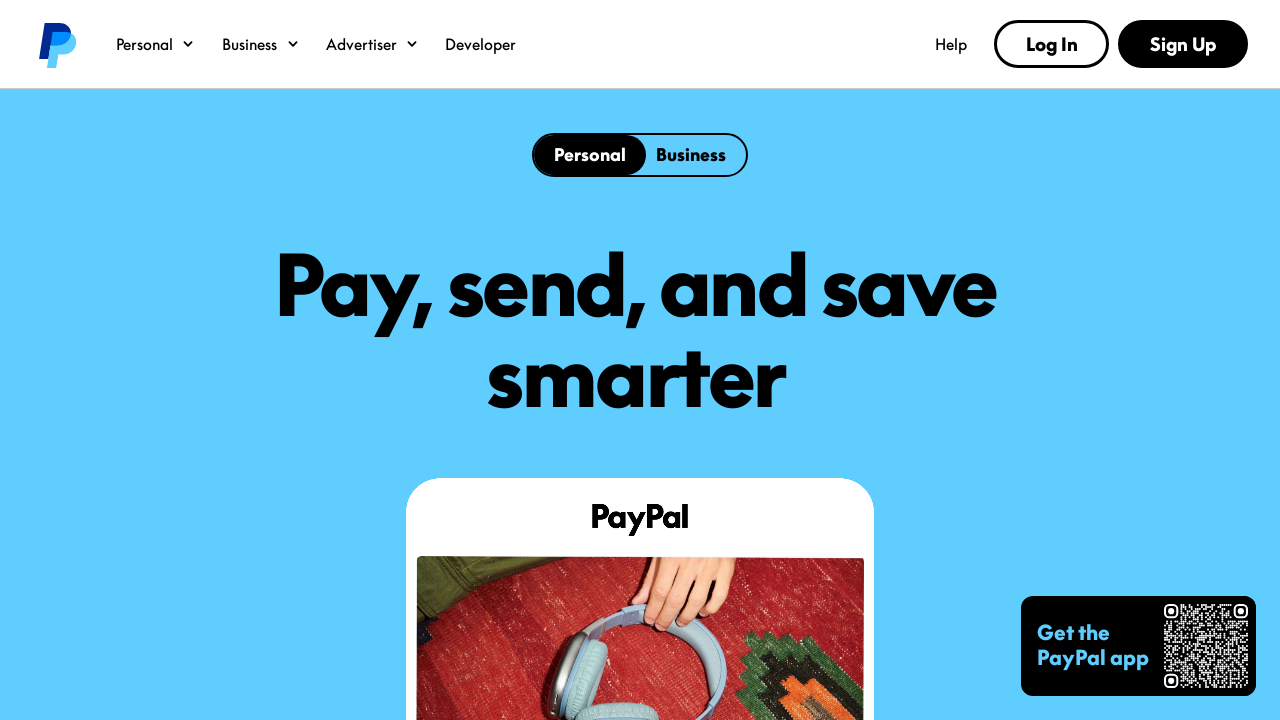

Body element is present - page loaded successfully
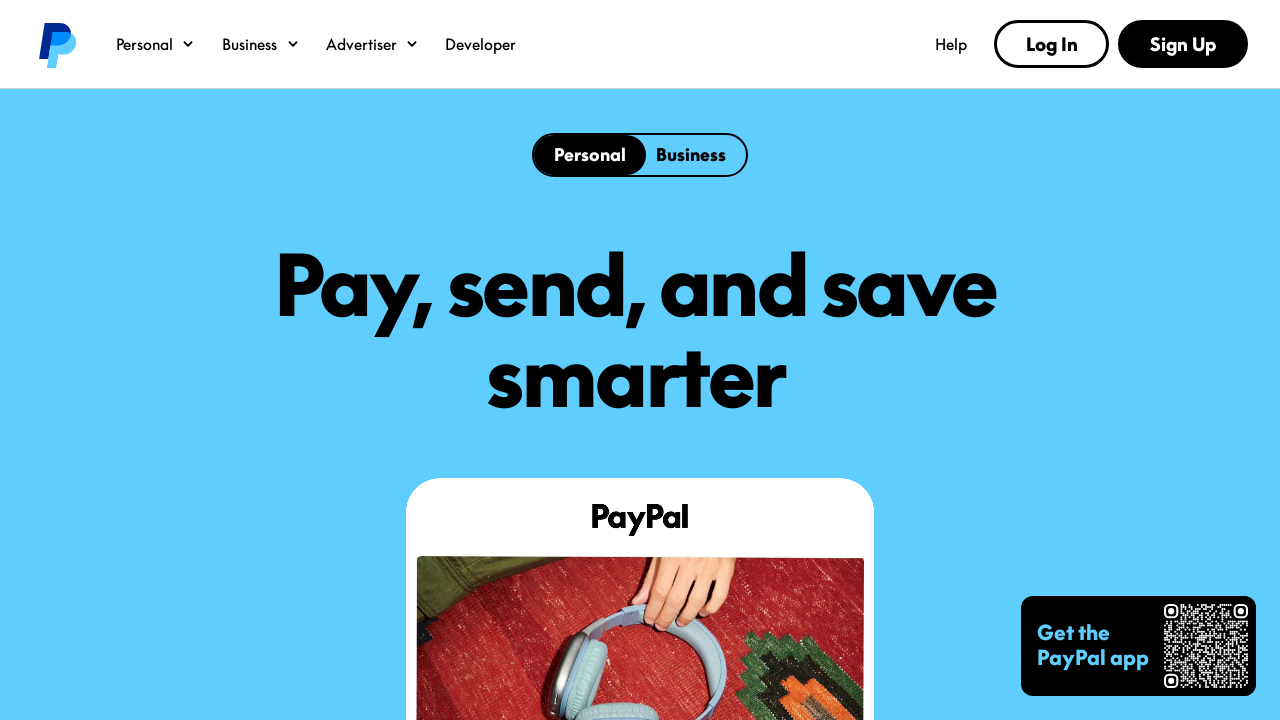

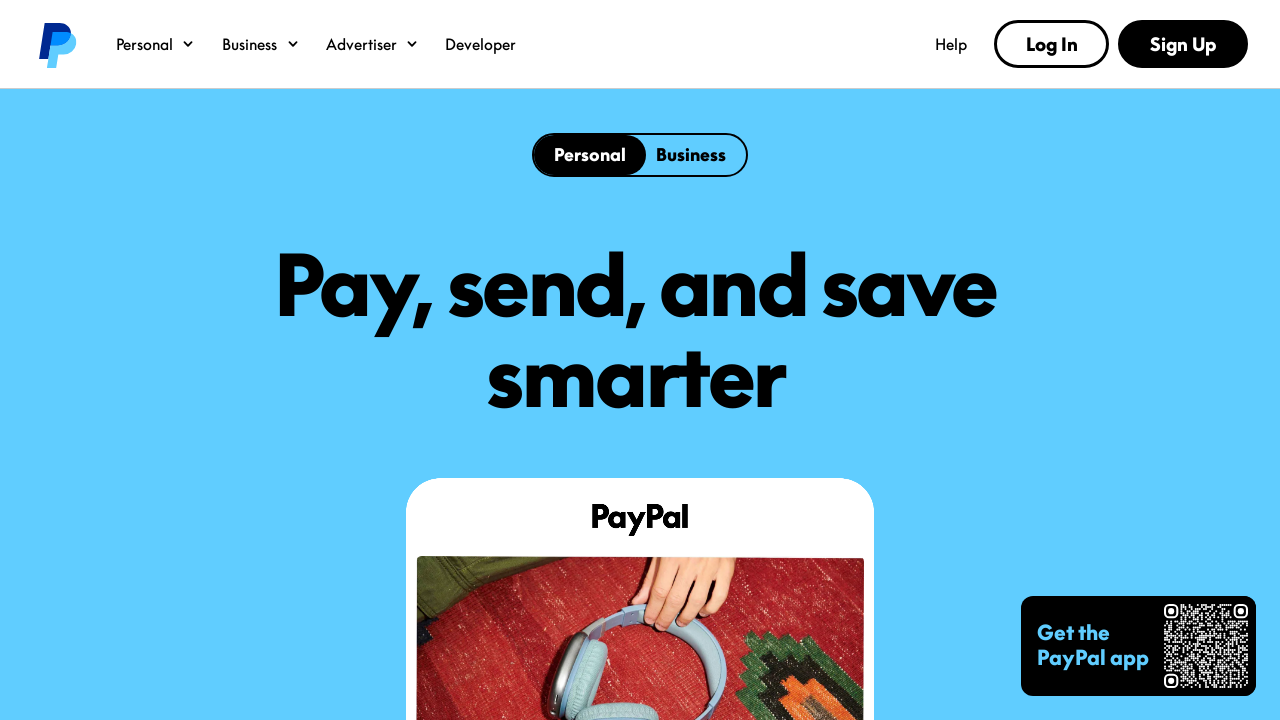